Tests the shop sorting functionality by navigating to the shop page and selecting "Sort by price: High to Low" from the default sorting dropdown to verify products are displayed in descending price order.

Starting URL: http://practice.automationtesting.in/

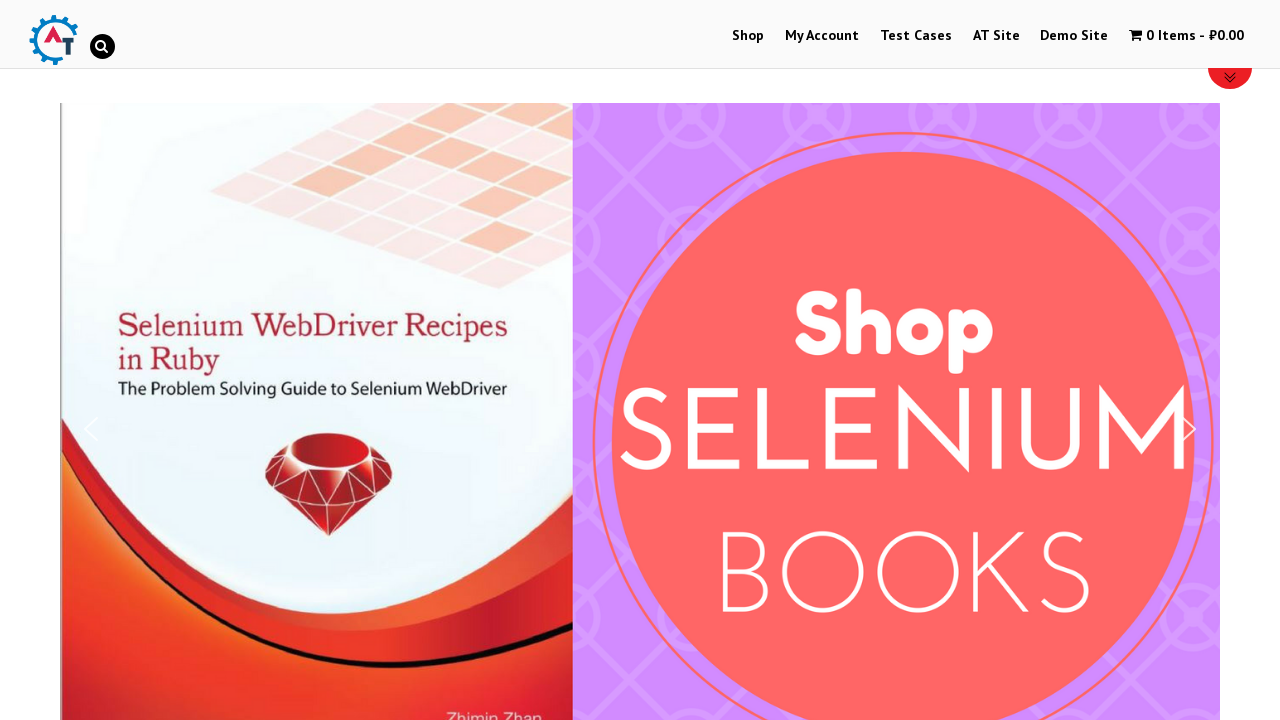

Clicked on Shop menu at (748, 36) on text=Shop
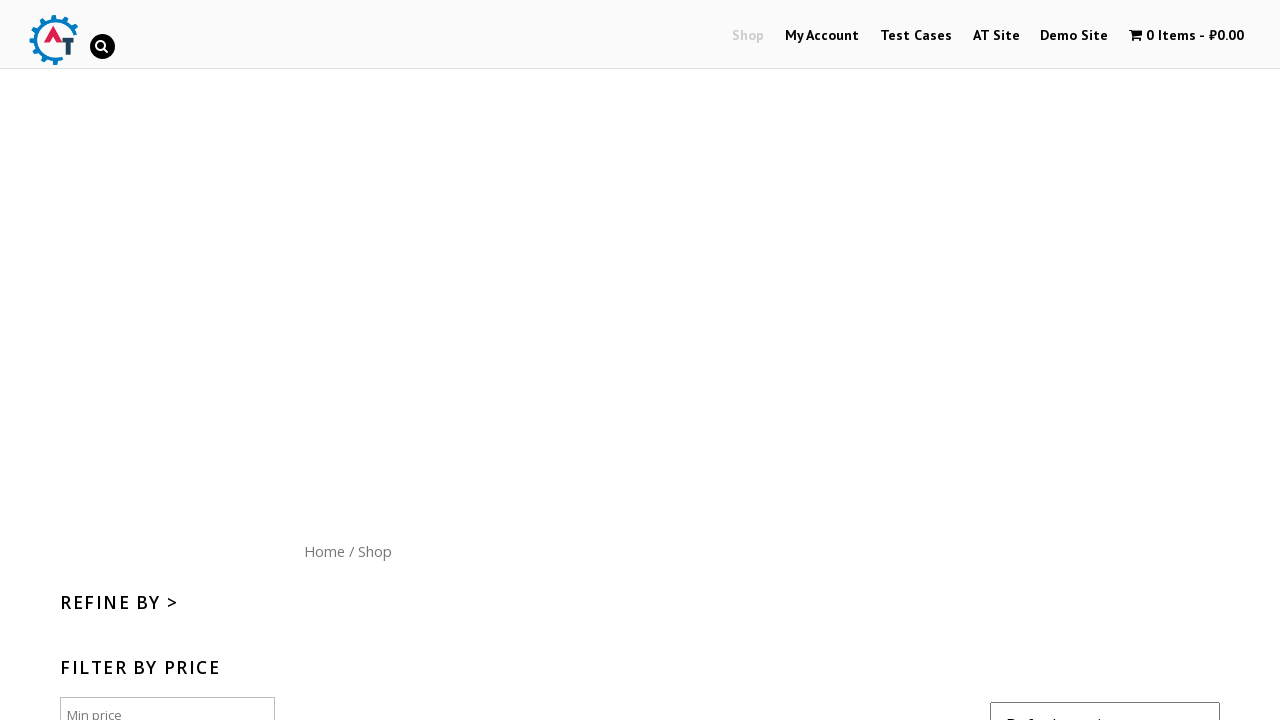

Reloaded the page
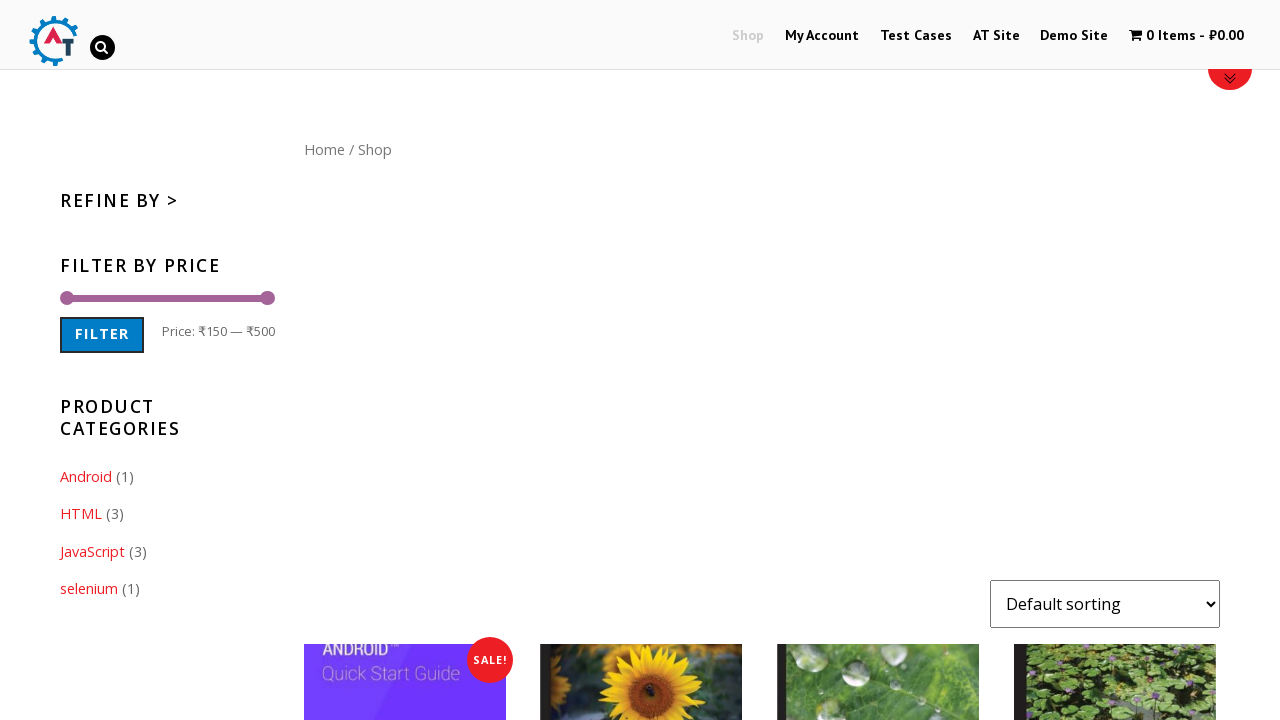

Clicked on Shop menu again after reload at (748, 36) on text=Shop
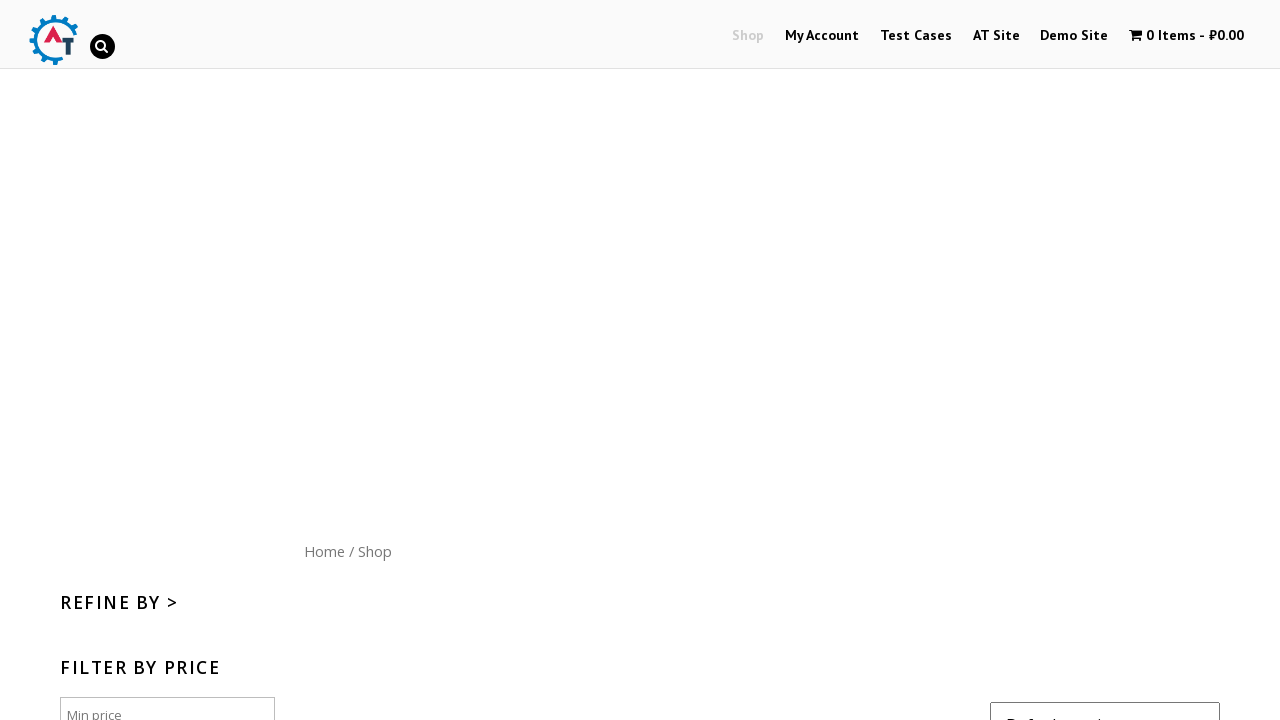

Sorting dropdown (select.orderby) became visible
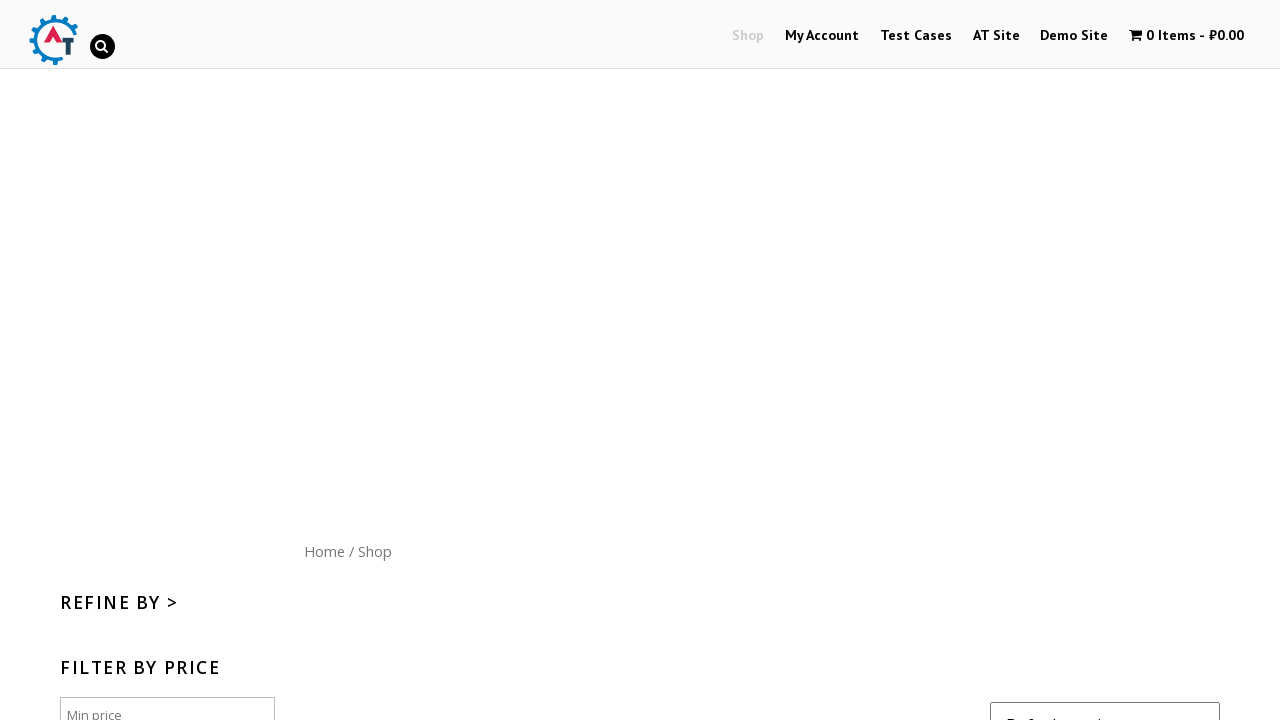

Selected 'Sort by price: high to low' option (index 5) from sorting dropdown on select.orderby
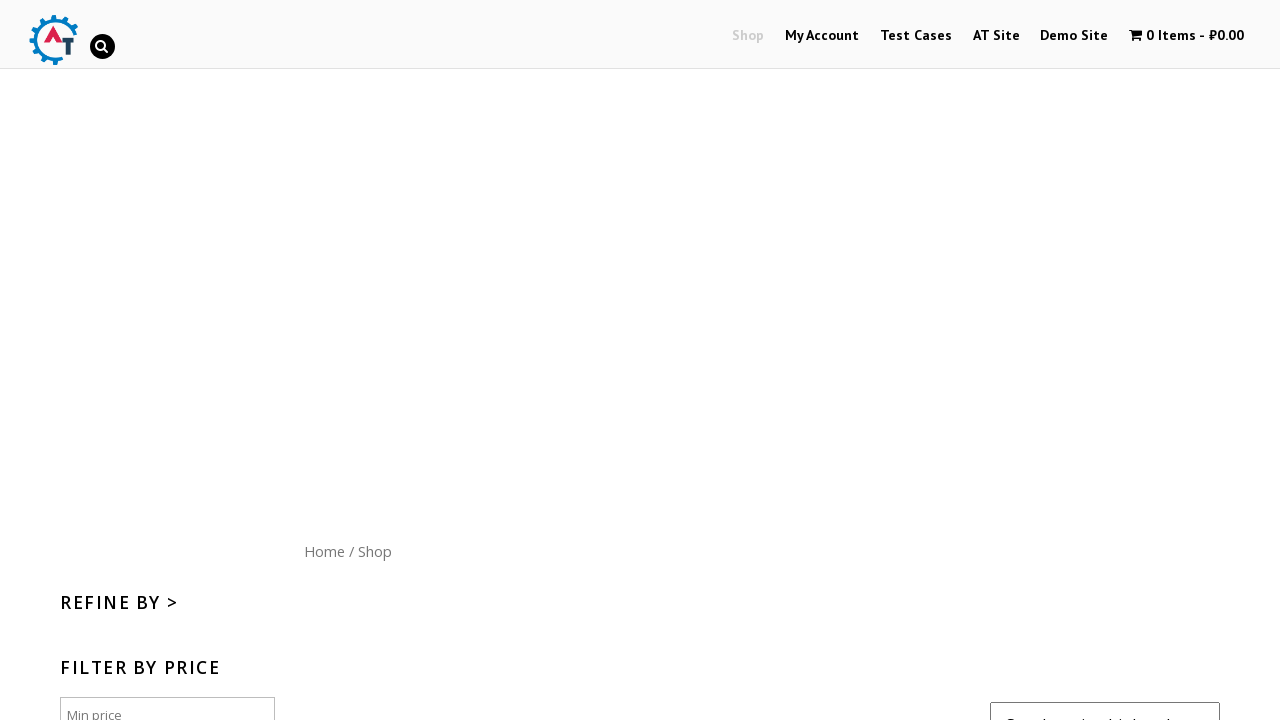

Products reloaded after sorting
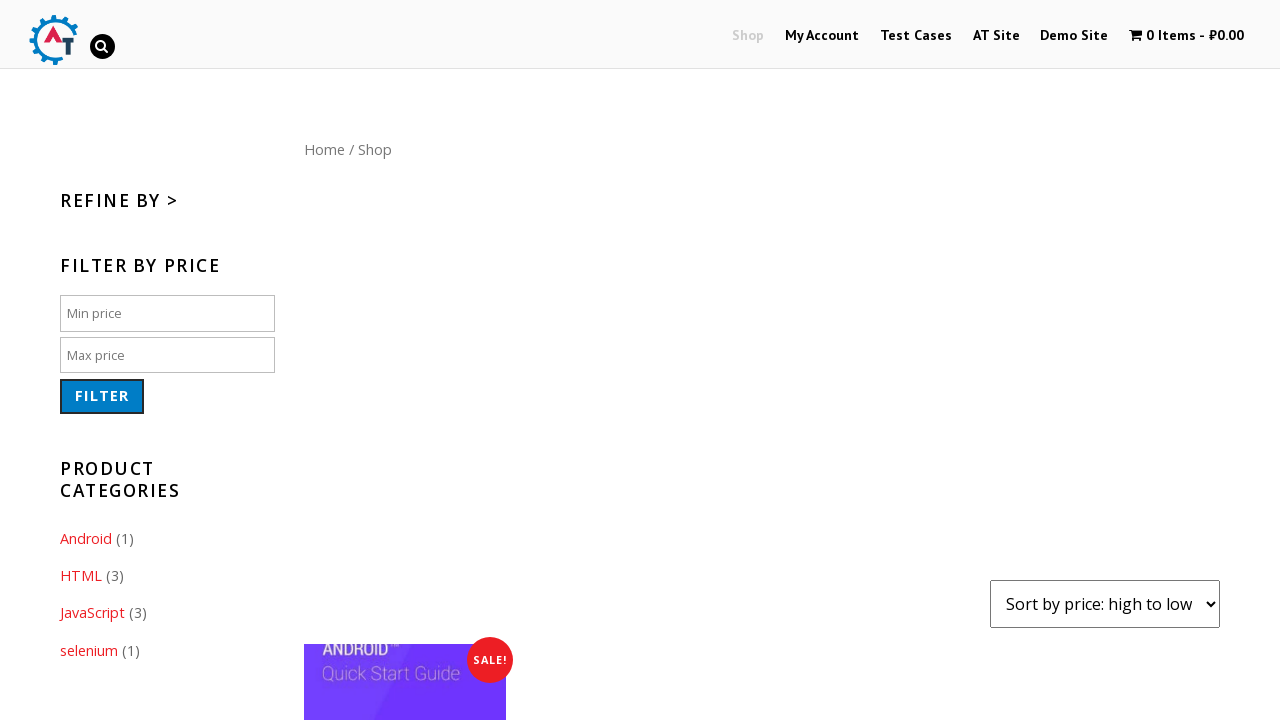

Scrolled down 500px to view sorted products
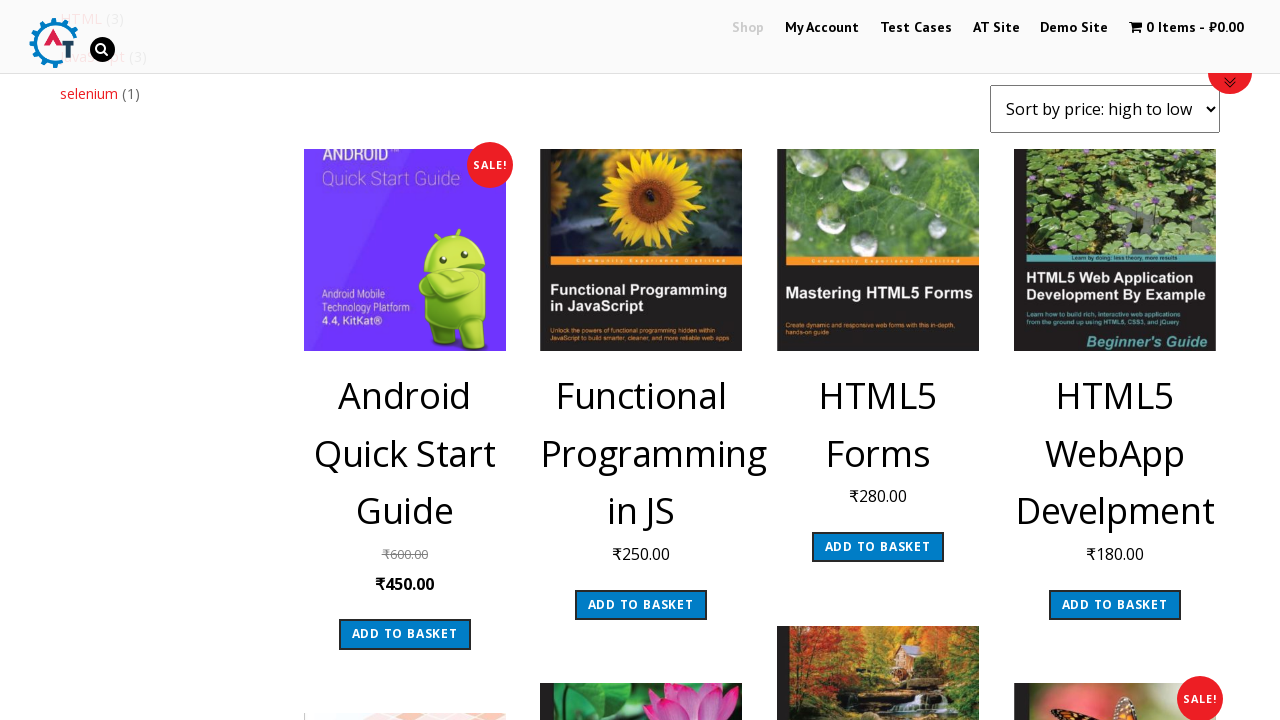

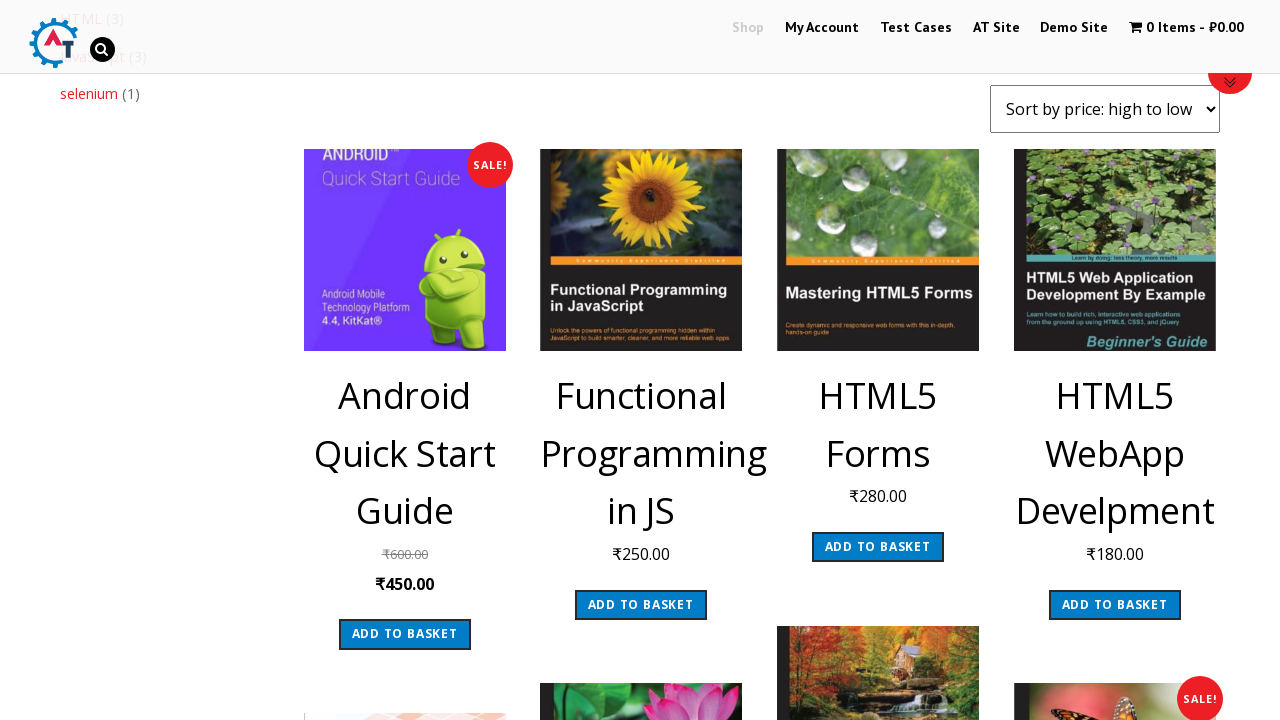